Tests keyboard key press functionality by sending SPACE and LEFT arrow keys to a page and verifying the result text displays the correct key that was pressed.

Starting URL: http://the-internet.herokuapp.com/key_presses

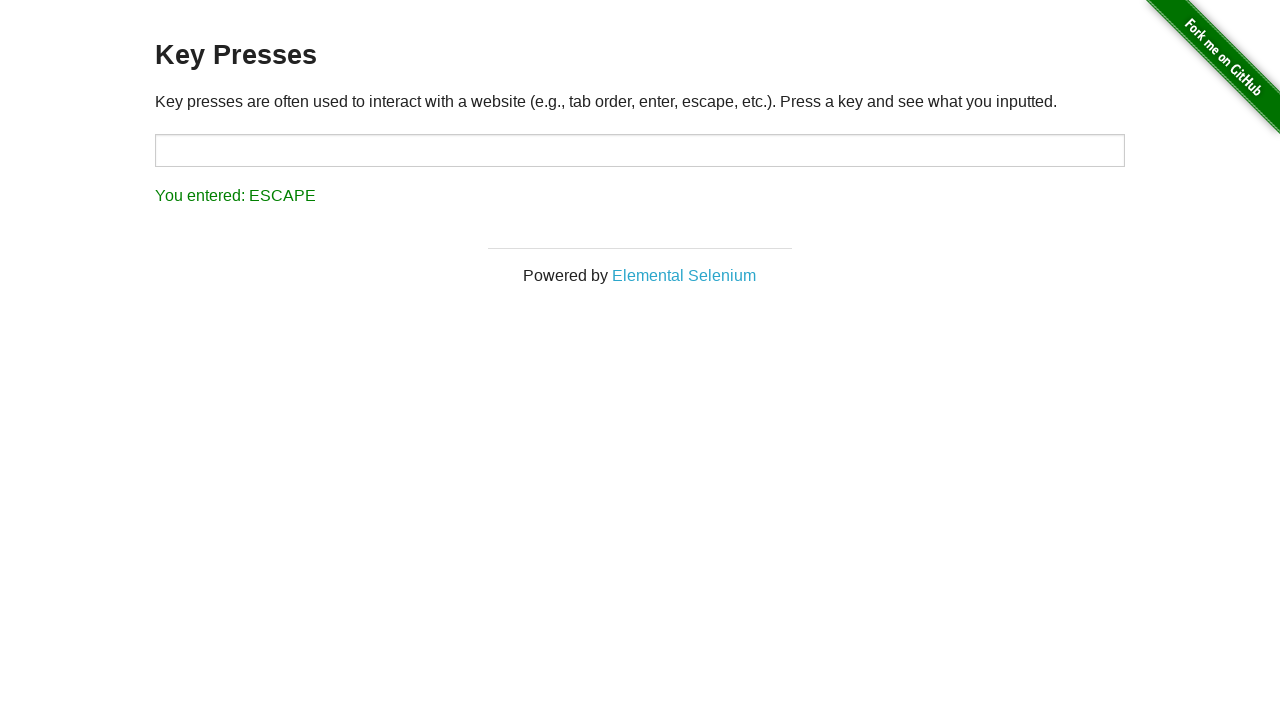

Pressed SPACE key on content area on #content
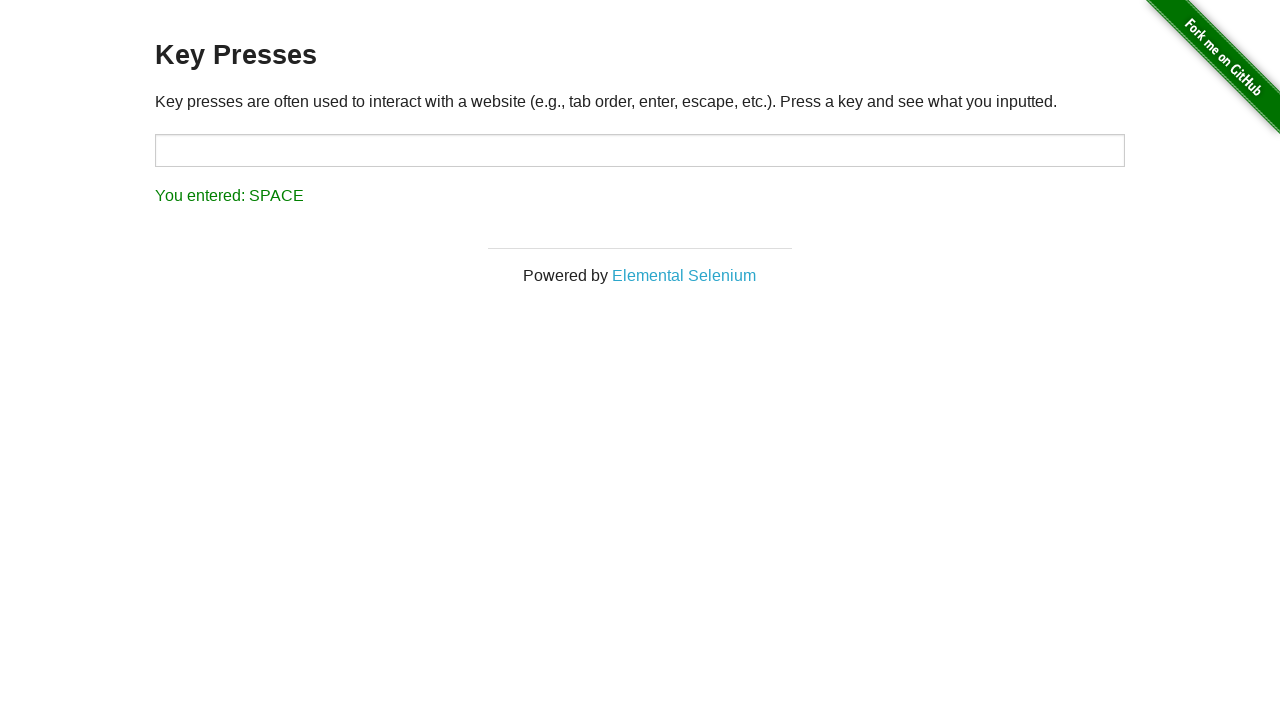

Retrieved result text after SPACE key press
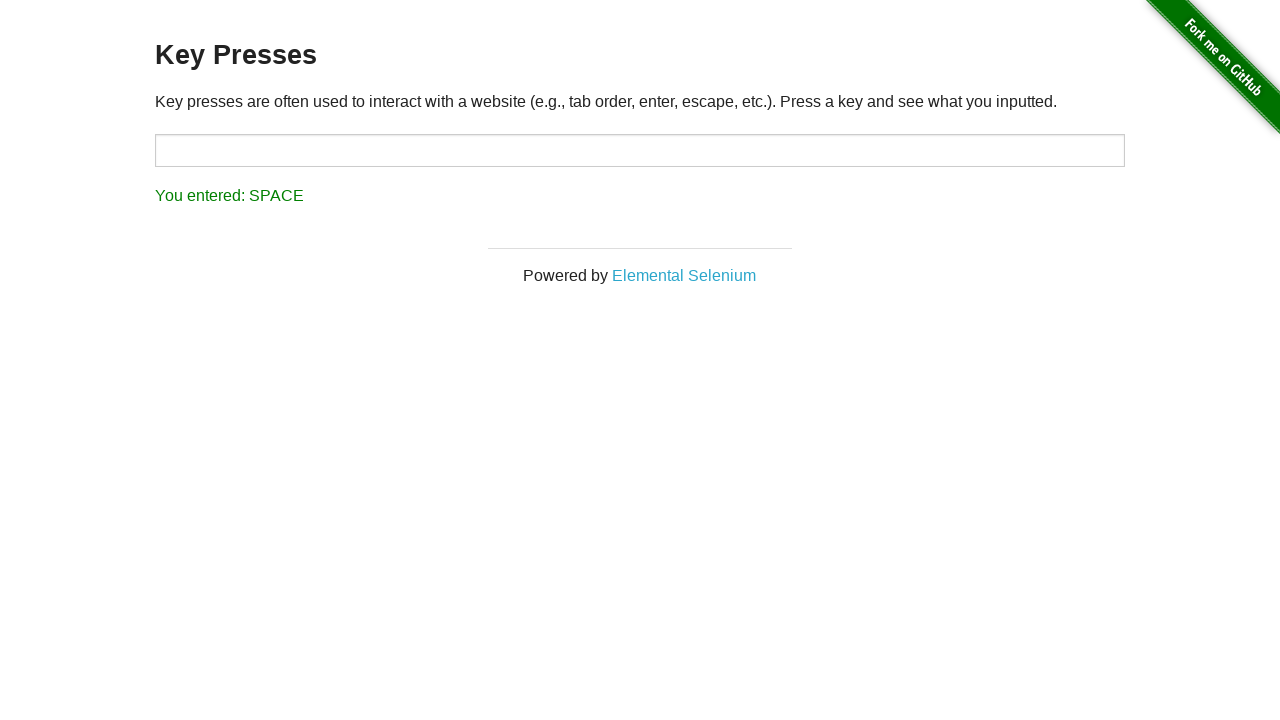

Verified result text displays 'You entered: SPACE'
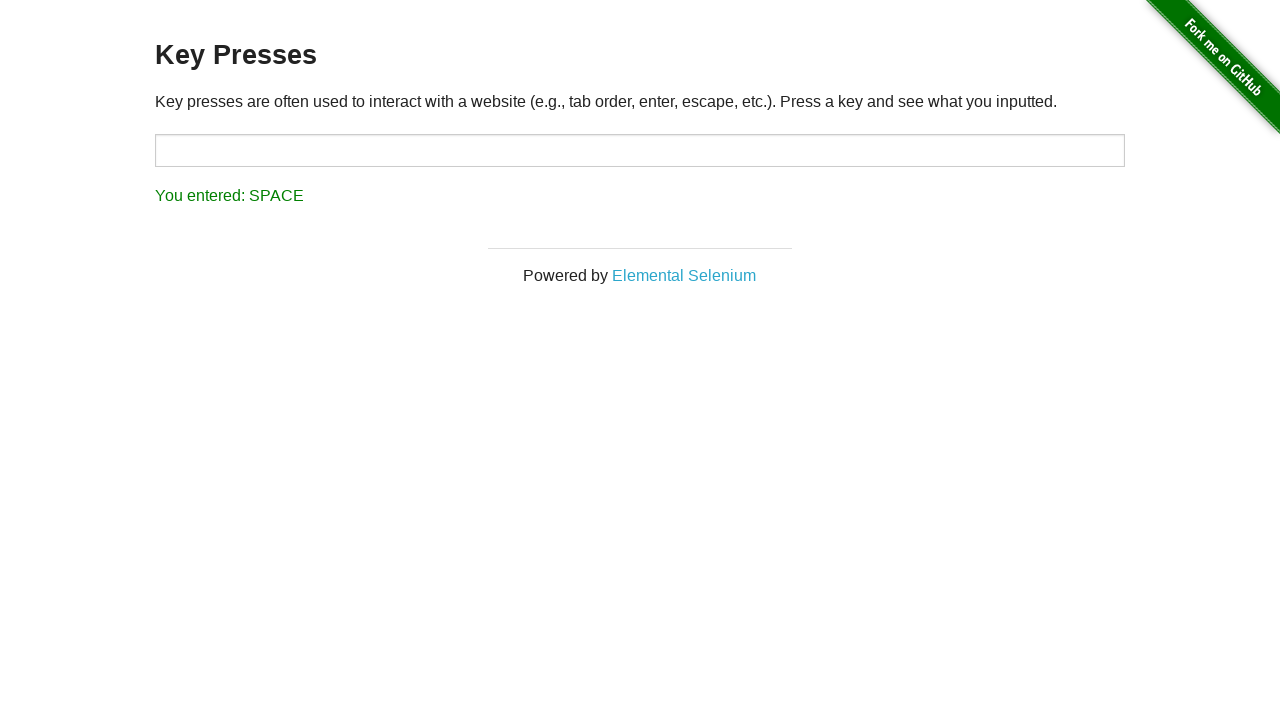

Pressed LEFT arrow key
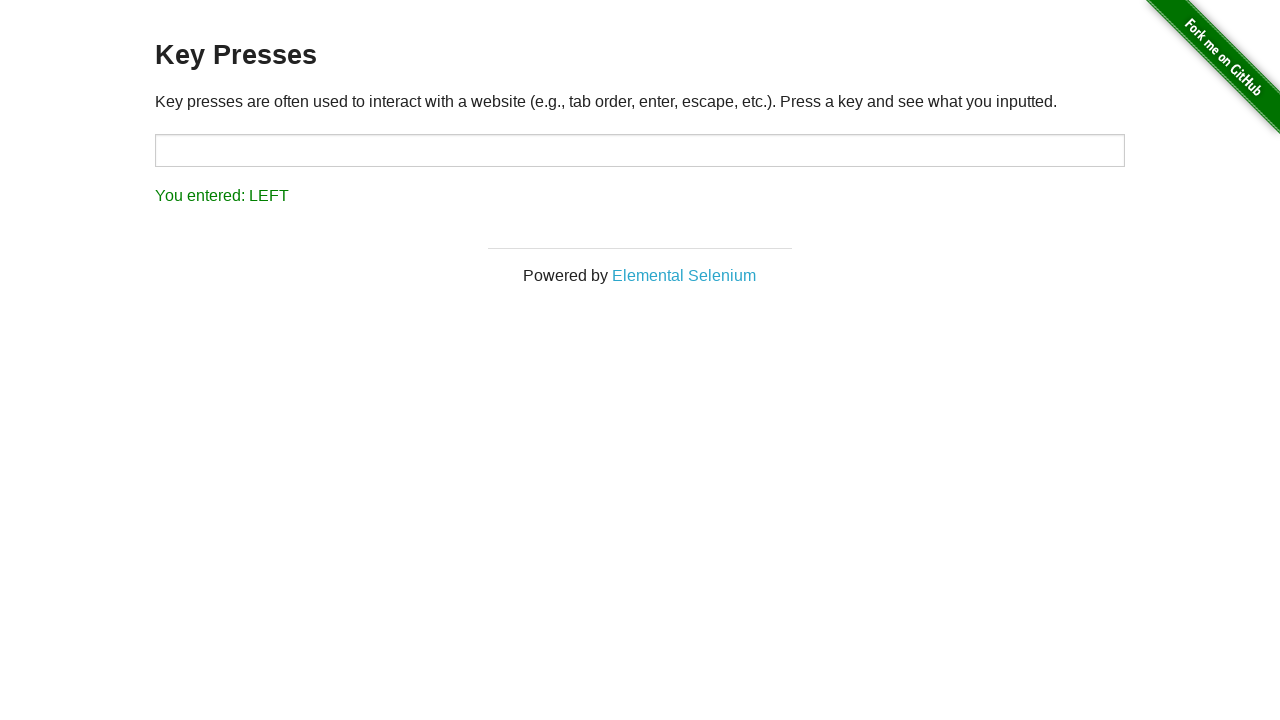

Retrieved result text after LEFT arrow key press
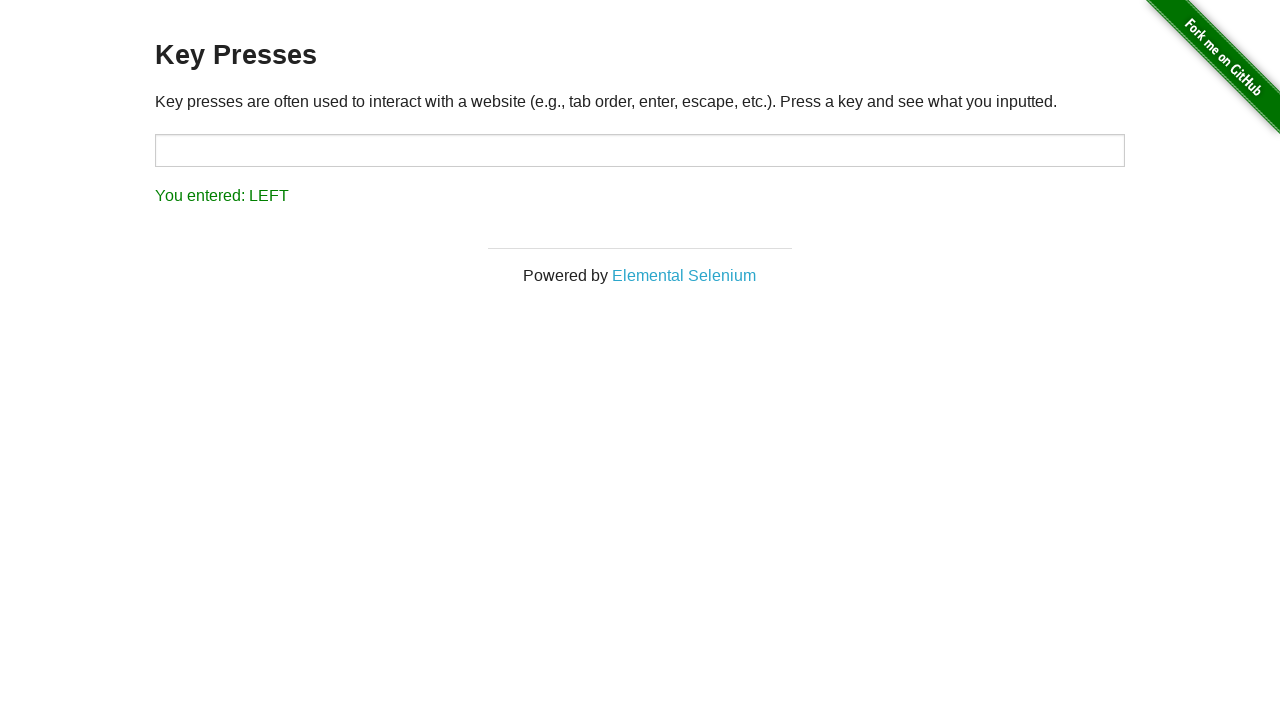

Verified result text displays 'You entered: LEFT'
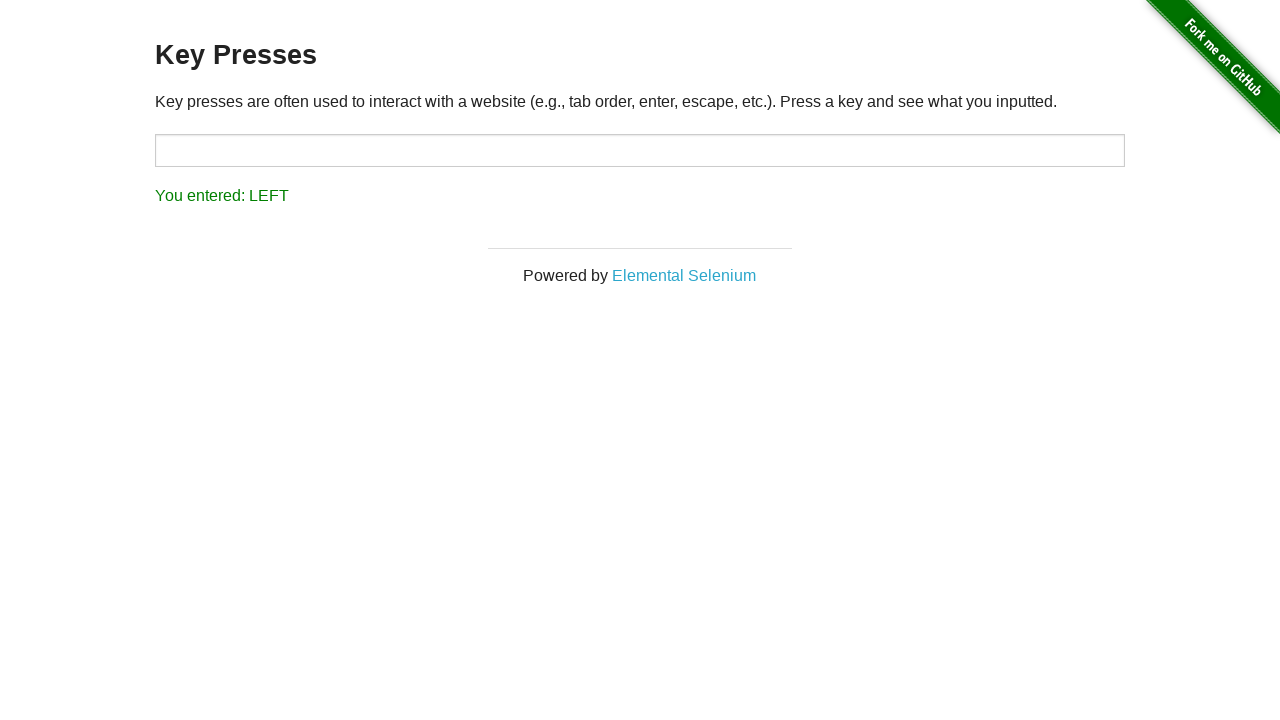

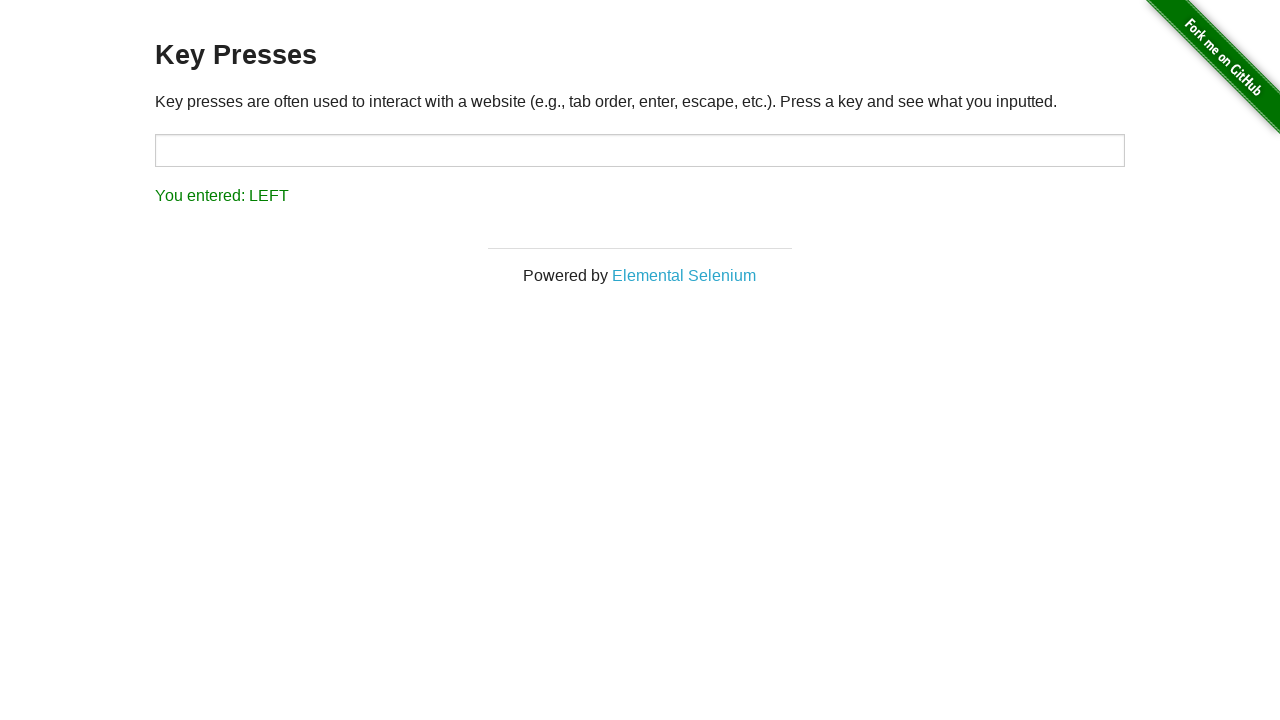